Tests jQuery UI datepicker by navigating to a target date using the month/year navigation buttons and selecting a specific day from the calendar widget.

Starting URL: http://jqueryui.com/datepicker/

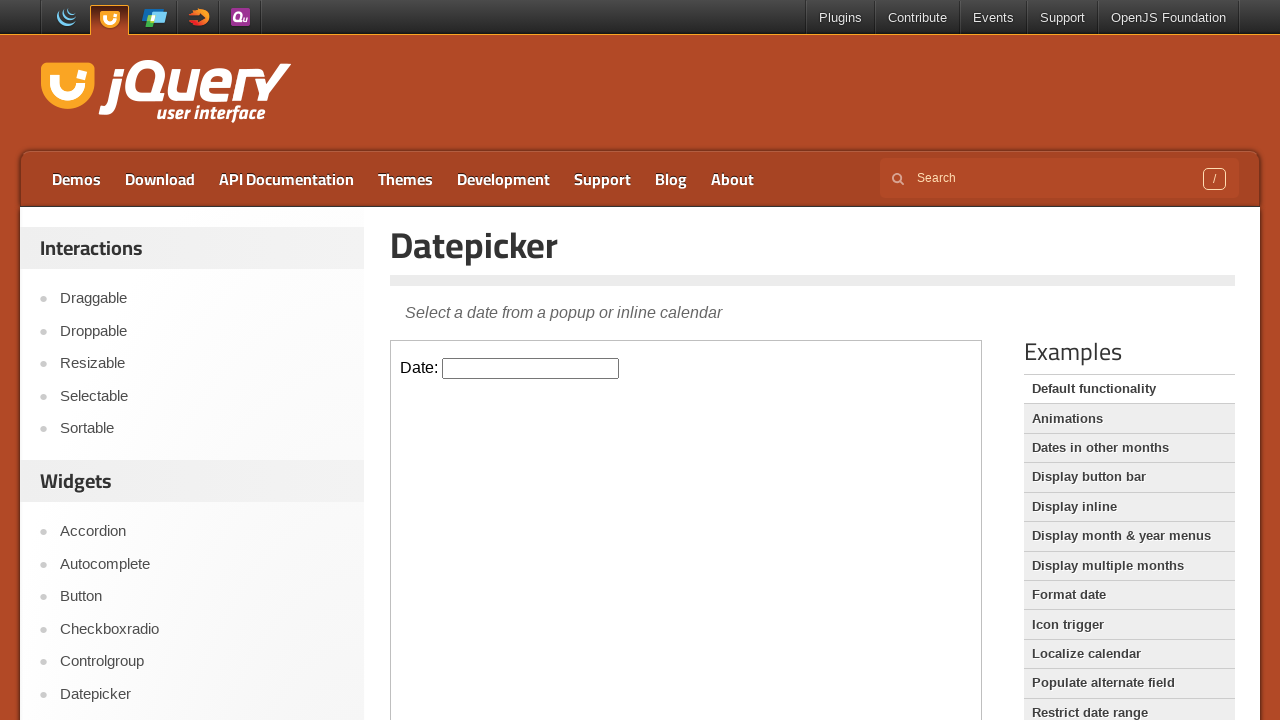

Located iframe containing the datepicker
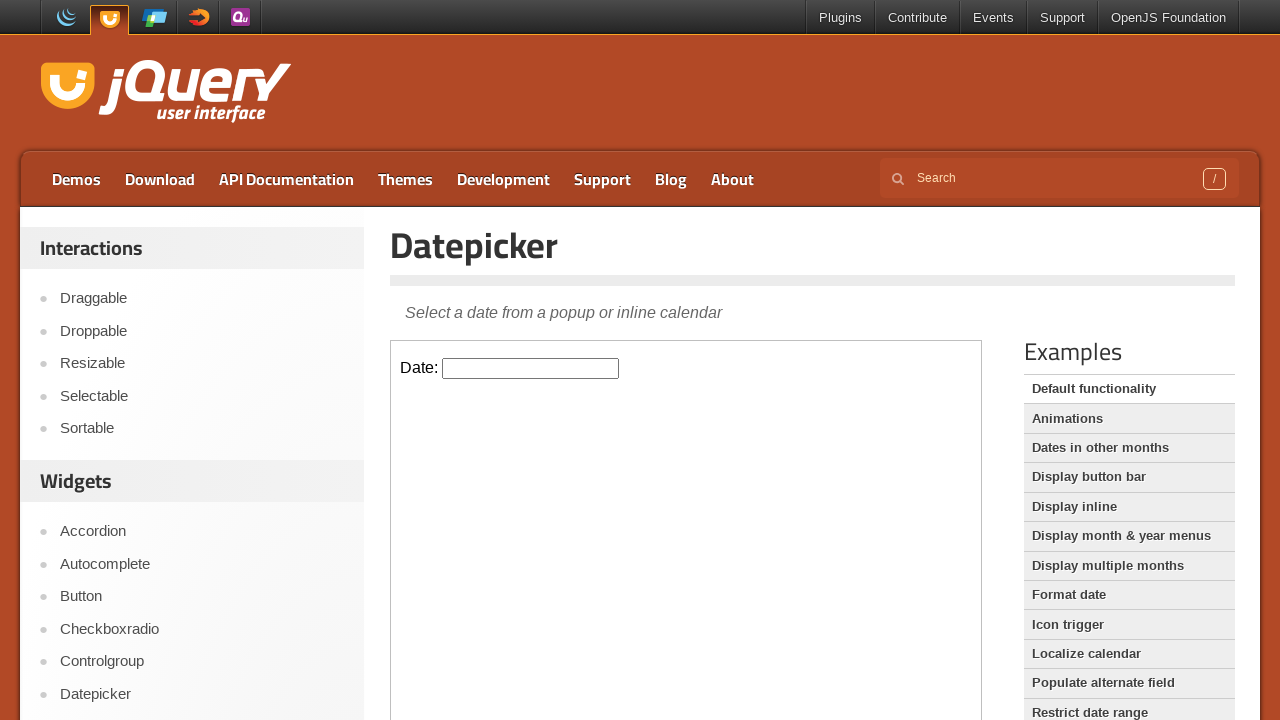

Clicked datepicker input to open calendar widget at (531, 368) on iframe.demo-frame >> internal:control=enter-frame >> #datepicker
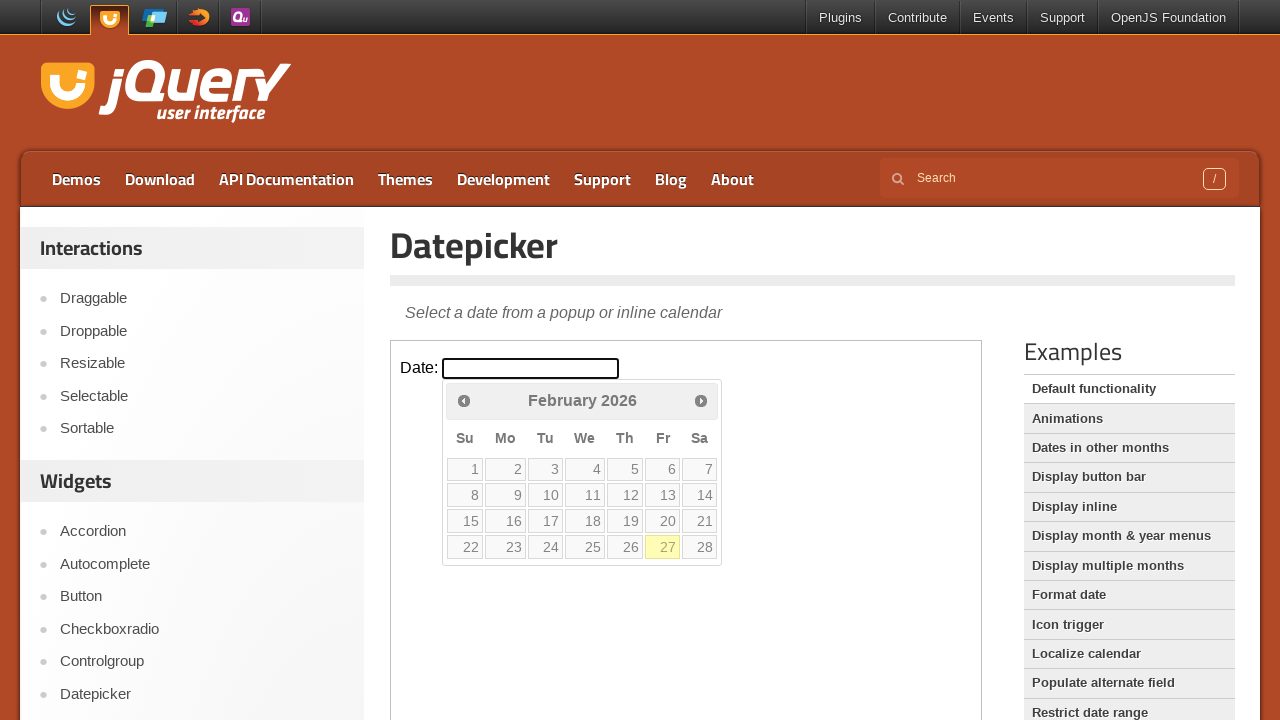

Datepicker calendar widget appeared
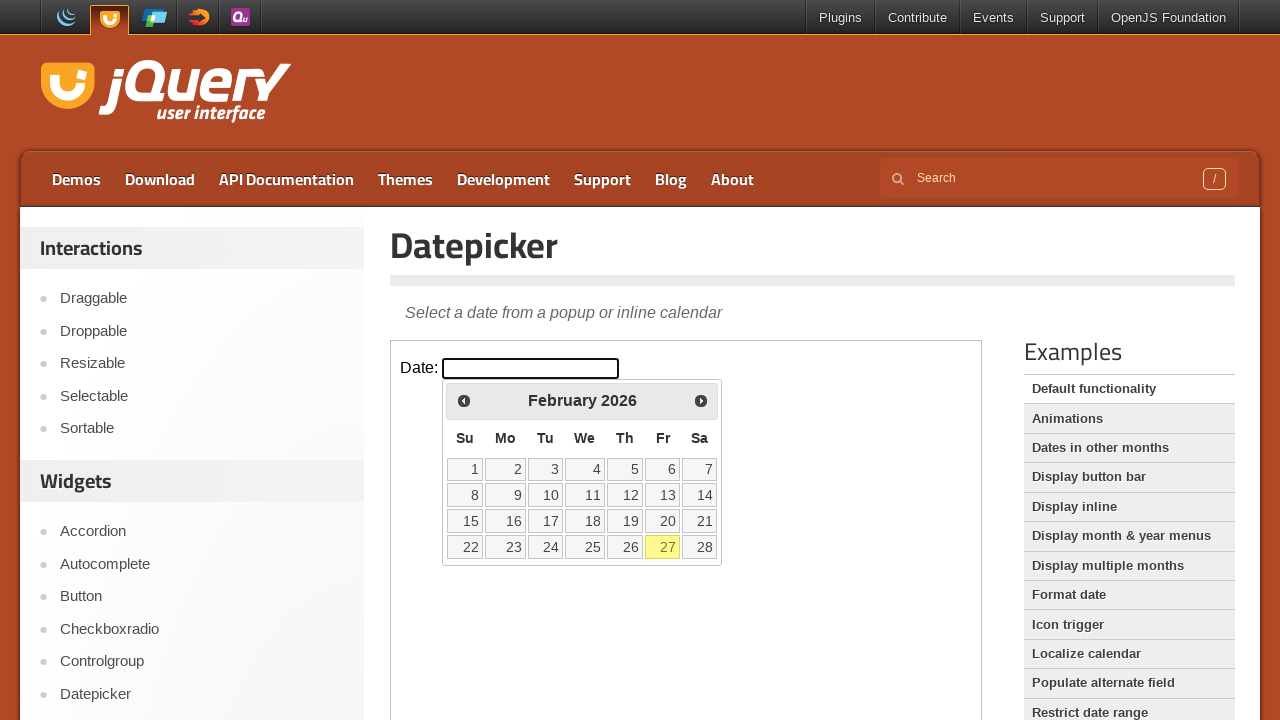

Navigated backward from 2/2026 toward target date at (464, 400) on iframe.demo-frame >> internal:control=enter-frame >> #ui-datepicker-div .ui-date
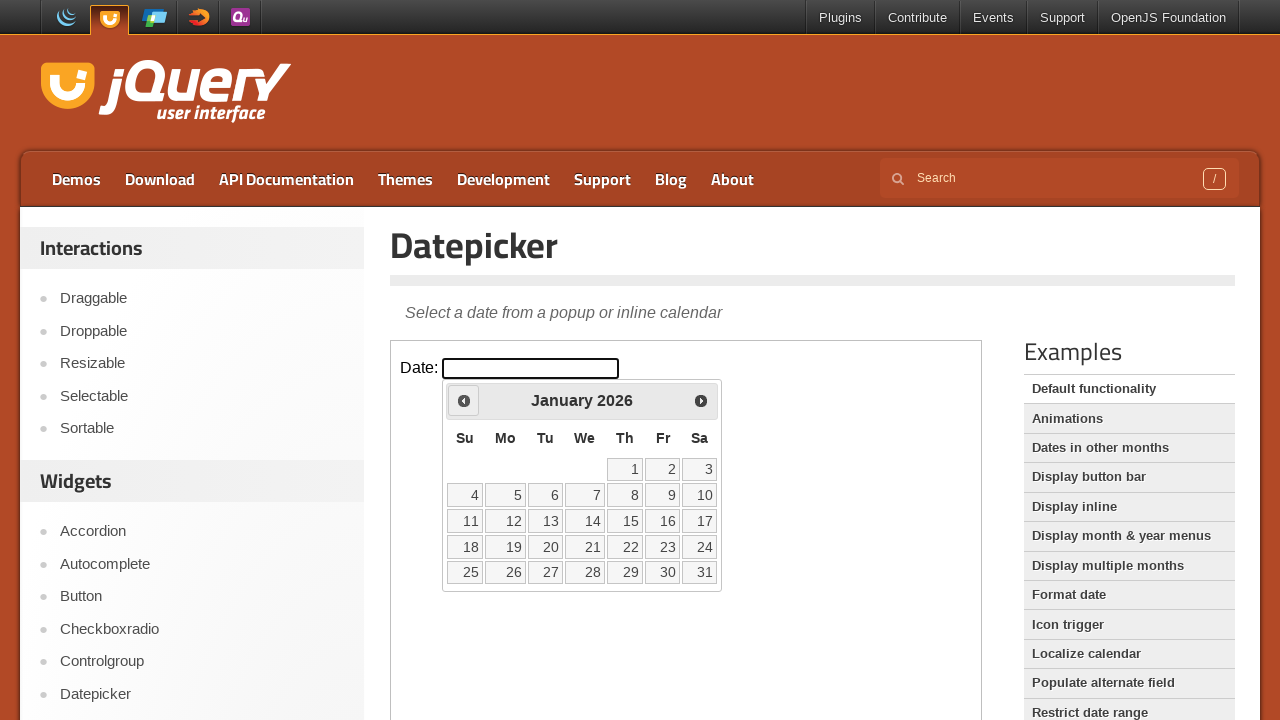

Navigated backward from 1/2026 toward target date at (464, 400) on iframe.demo-frame >> internal:control=enter-frame >> #ui-datepicker-div .ui-date
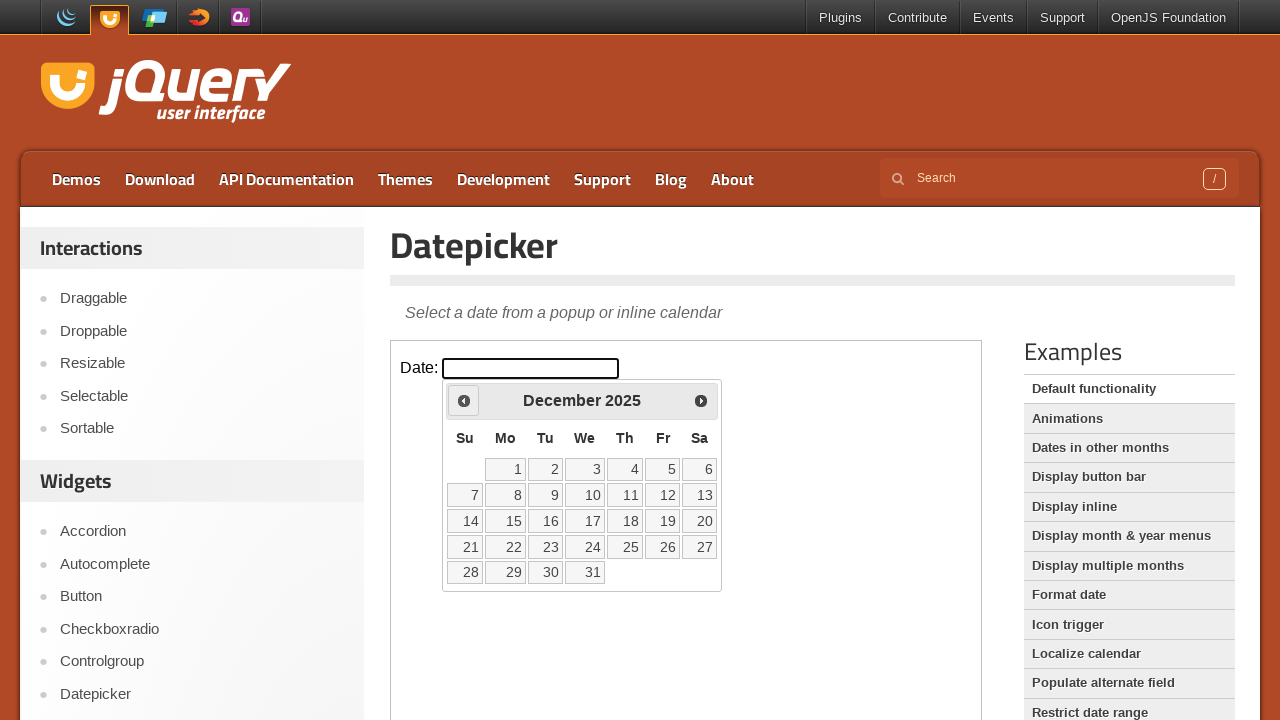

Navigated backward from 12/2025 toward target date at (464, 400) on iframe.demo-frame >> internal:control=enter-frame >> #ui-datepicker-div .ui-date
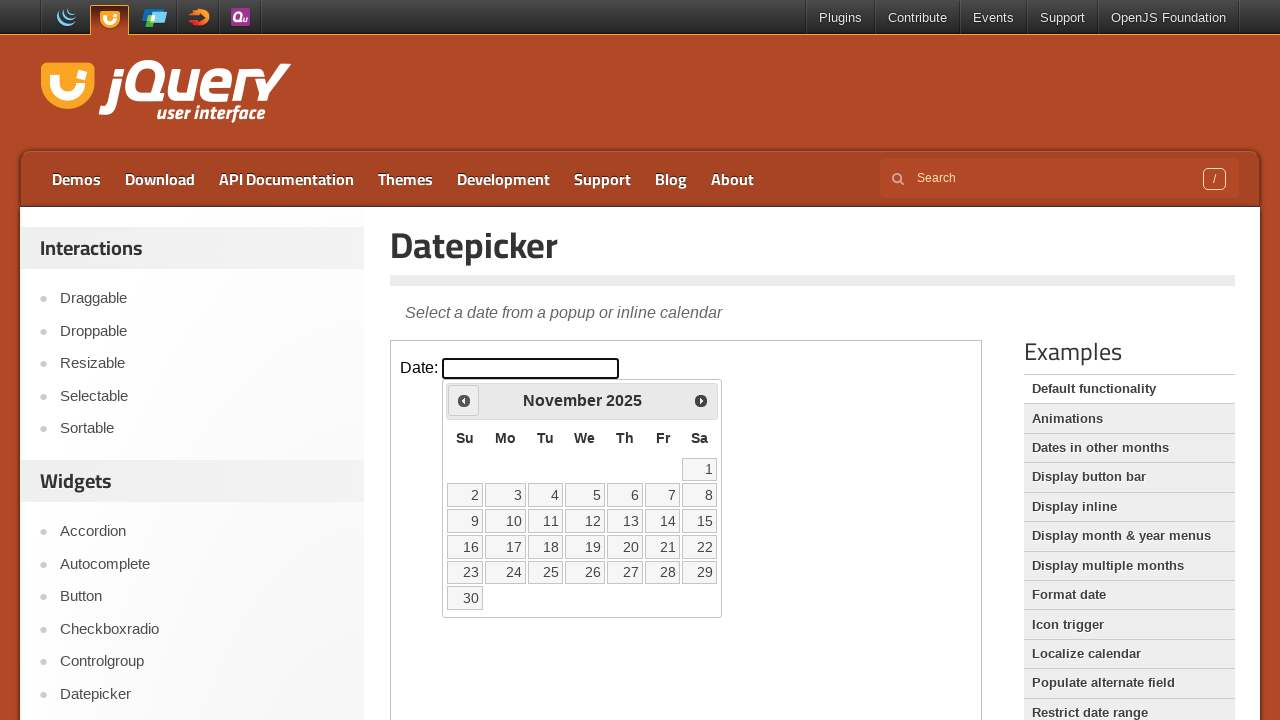

Navigated backward from 11/2025 toward target date at (464, 400) on iframe.demo-frame >> internal:control=enter-frame >> #ui-datepicker-div .ui-date
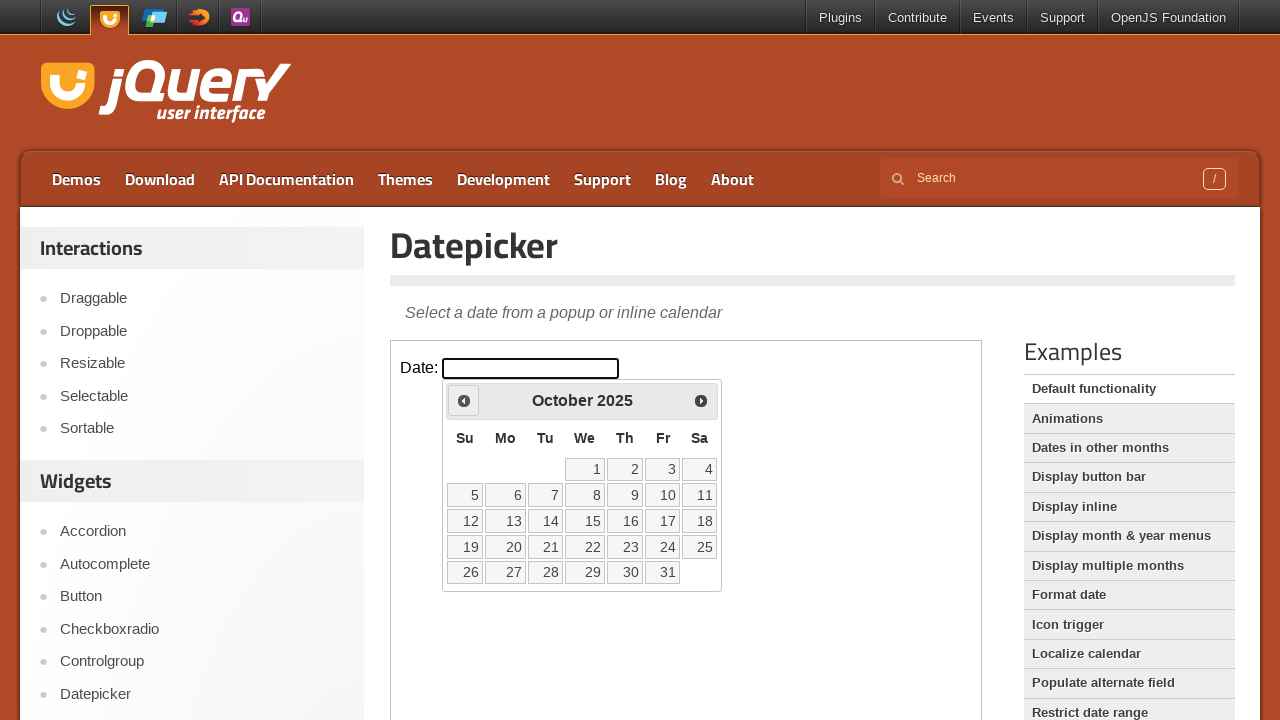

Navigated backward from 10/2025 toward target date at (464, 400) on iframe.demo-frame >> internal:control=enter-frame >> #ui-datepicker-div .ui-date
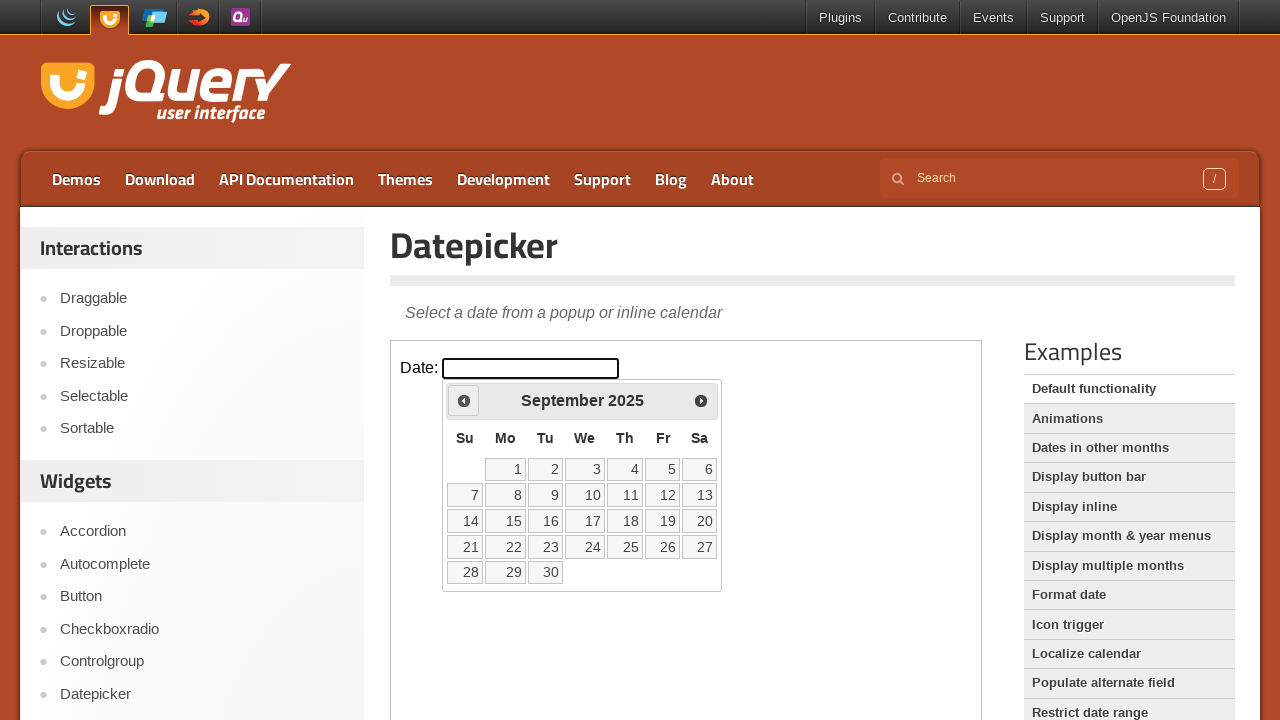

Navigated backward from 9/2025 toward target date at (464, 400) on iframe.demo-frame >> internal:control=enter-frame >> #ui-datepicker-div .ui-date
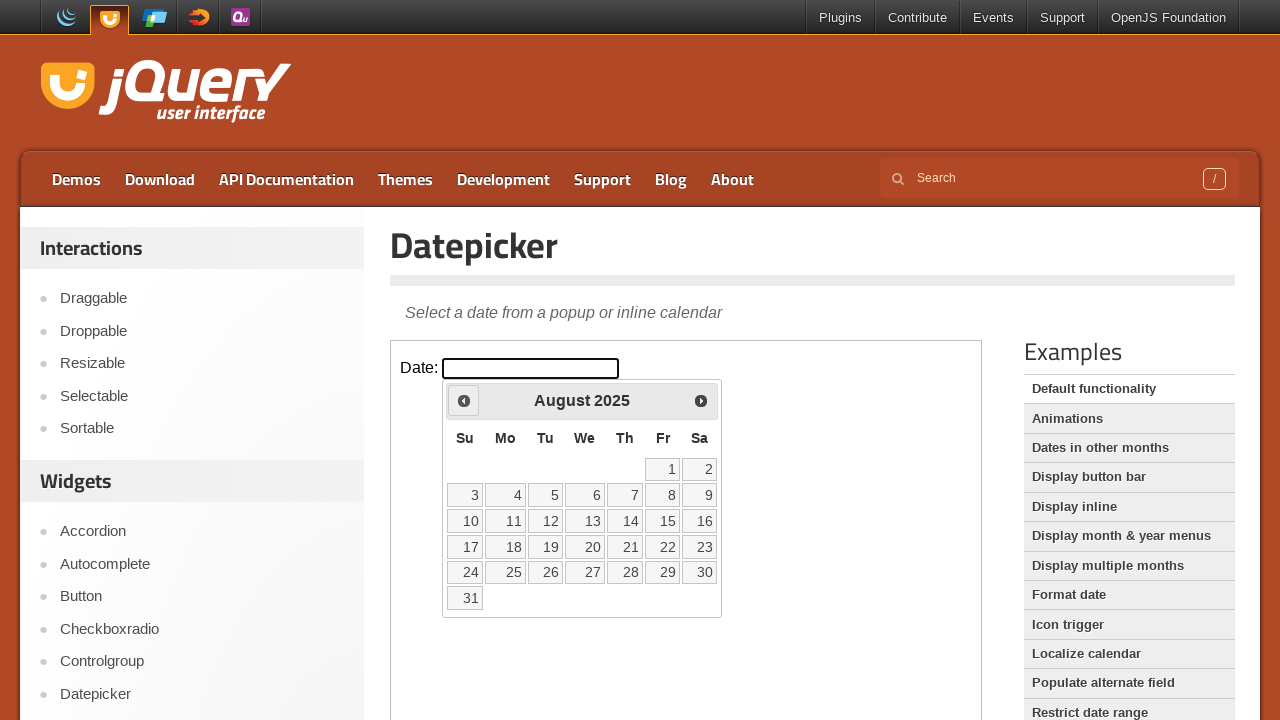

Navigated backward from 8/2025 toward target date at (464, 400) on iframe.demo-frame >> internal:control=enter-frame >> #ui-datepicker-div .ui-date
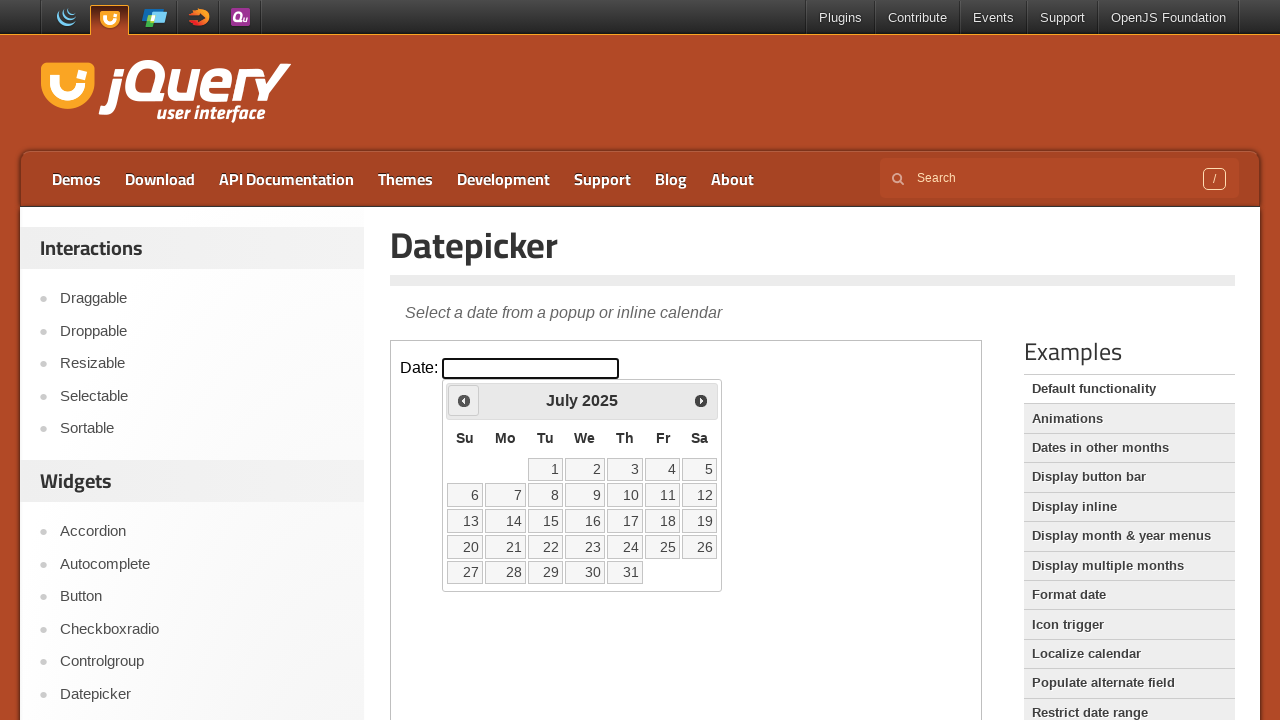

Navigated backward from 7/2025 toward target date at (464, 400) on iframe.demo-frame >> internal:control=enter-frame >> #ui-datepicker-div .ui-date
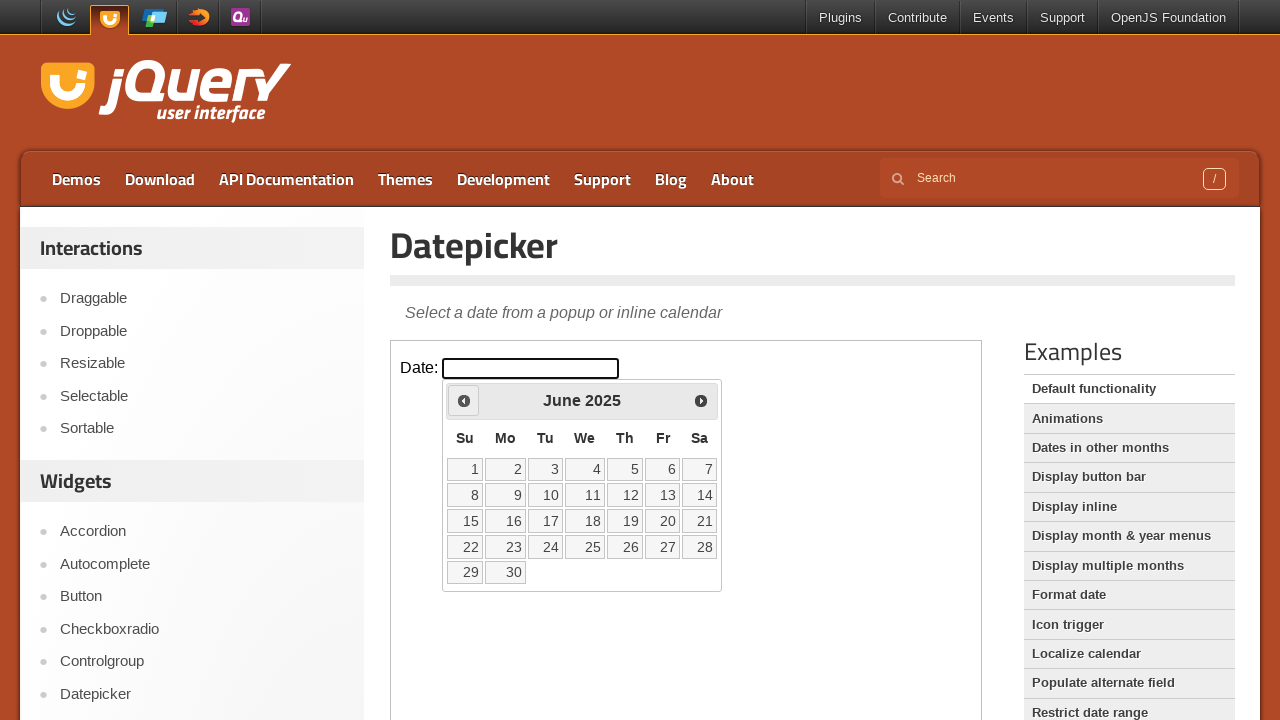

Navigated backward from 6/2025 toward target date at (464, 400) on iframe.demo-frame >> internal:control=enter-frame >> #ui-datepicker-div .ui-date
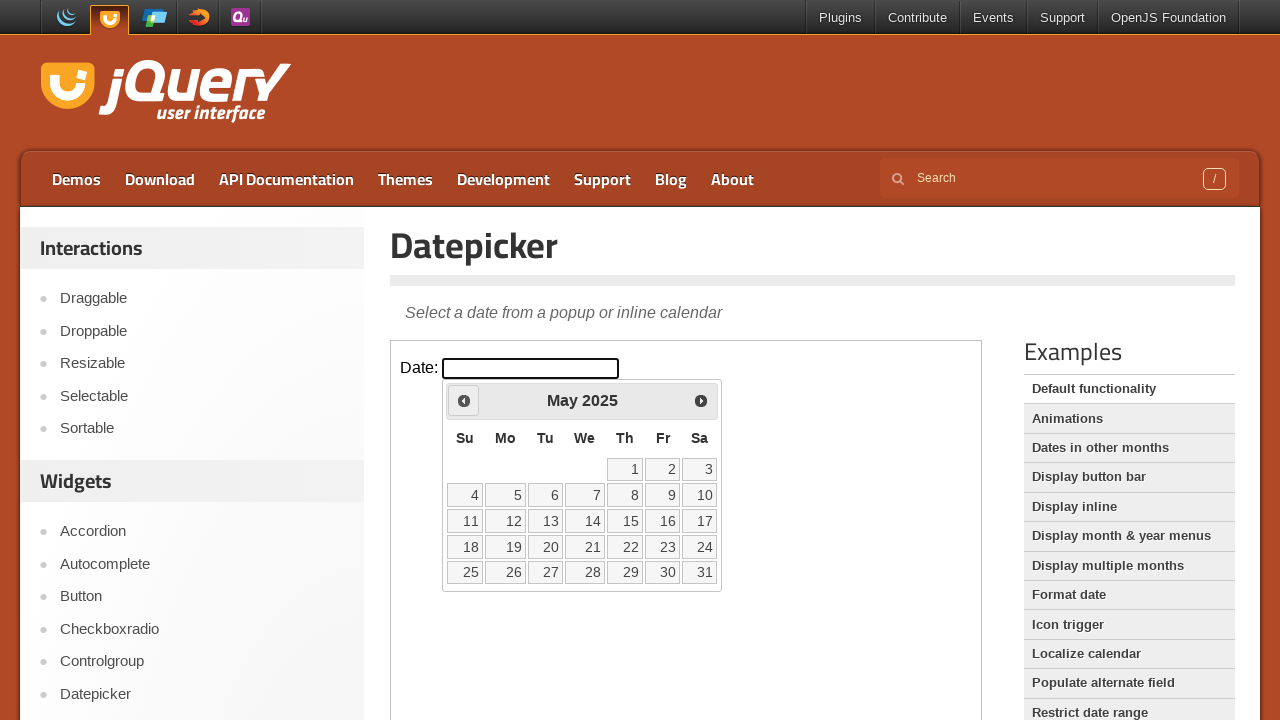

Navigated backward from 5/2025 toward target date at (464, 400) on iframe.demo-frame >> internal:control=enter-frame >> #ui-datepicker-div .ui-date
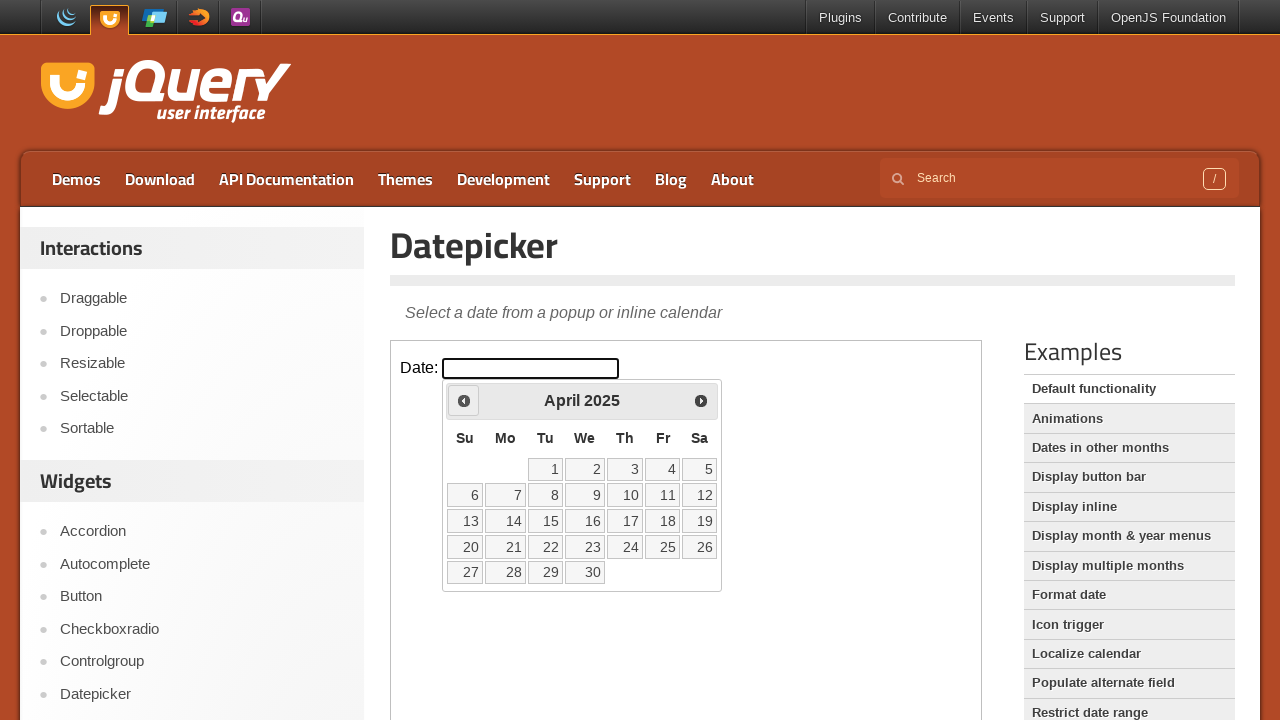

Navigated backward from 4/2025 toward target date at (464, 400) on iframe.demo-frame >> internal:control=enter-frame >> #ui-datepicker-div .ui-date
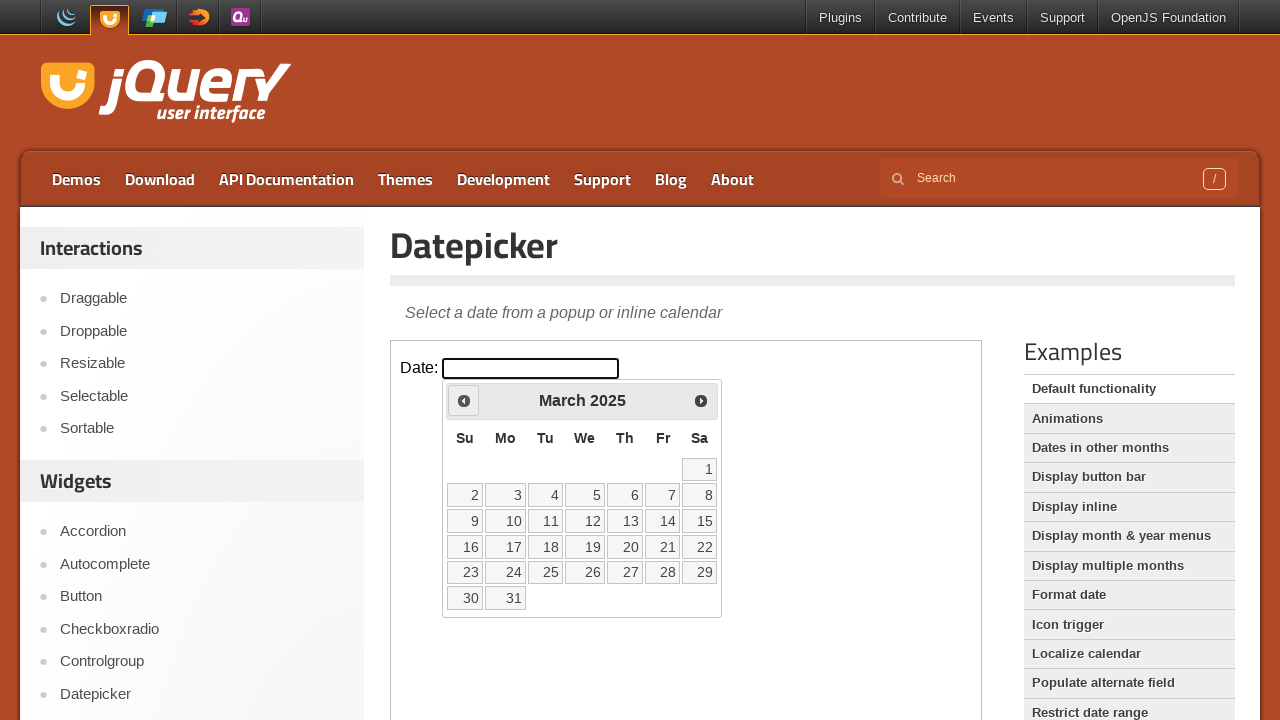

Clicked day 15 in target month 3/2025 at (700, 521) on iframe.demo-frame >> internal:control=enter-frame >> #ui-datepicker-div td a:tex
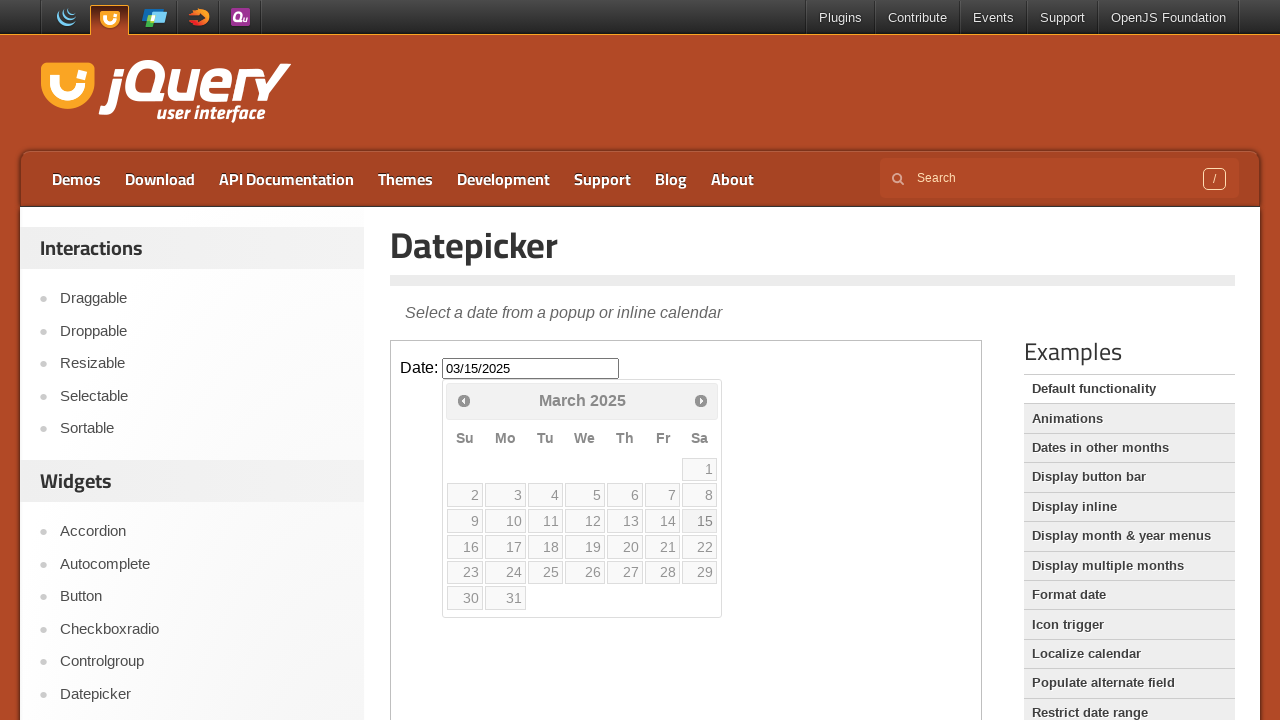

Verified datepicker input is visible after date selection
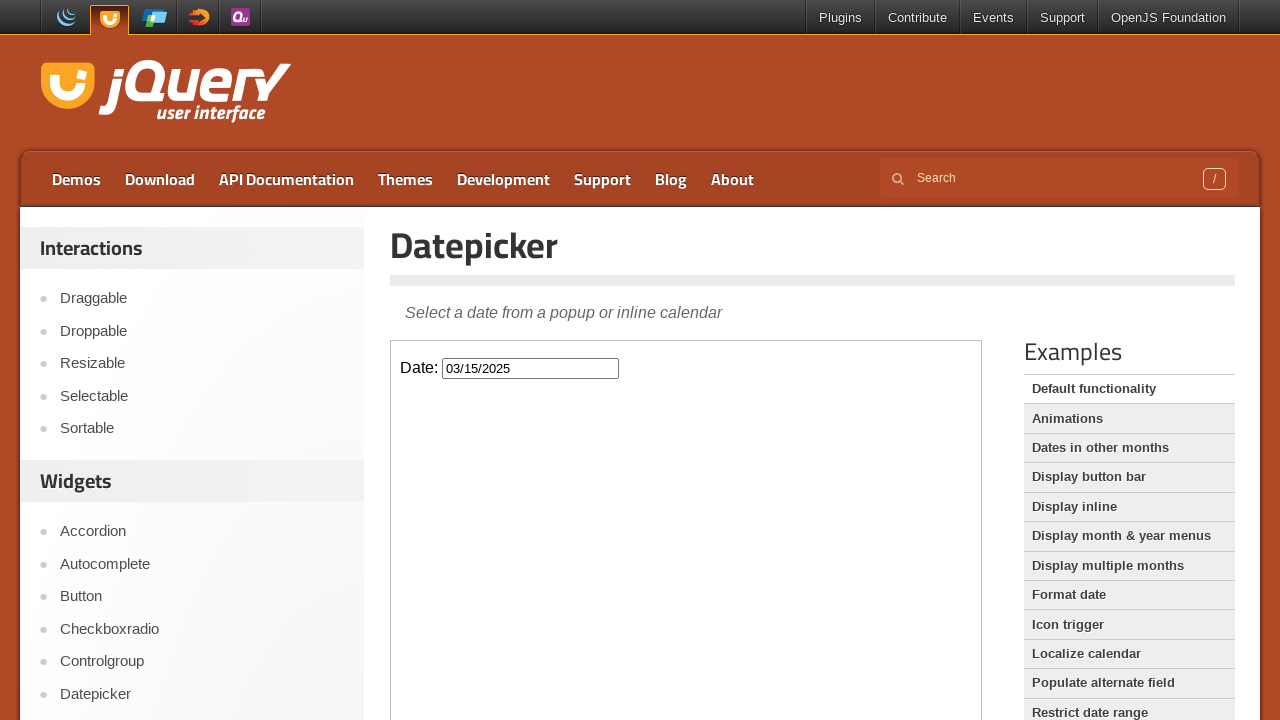

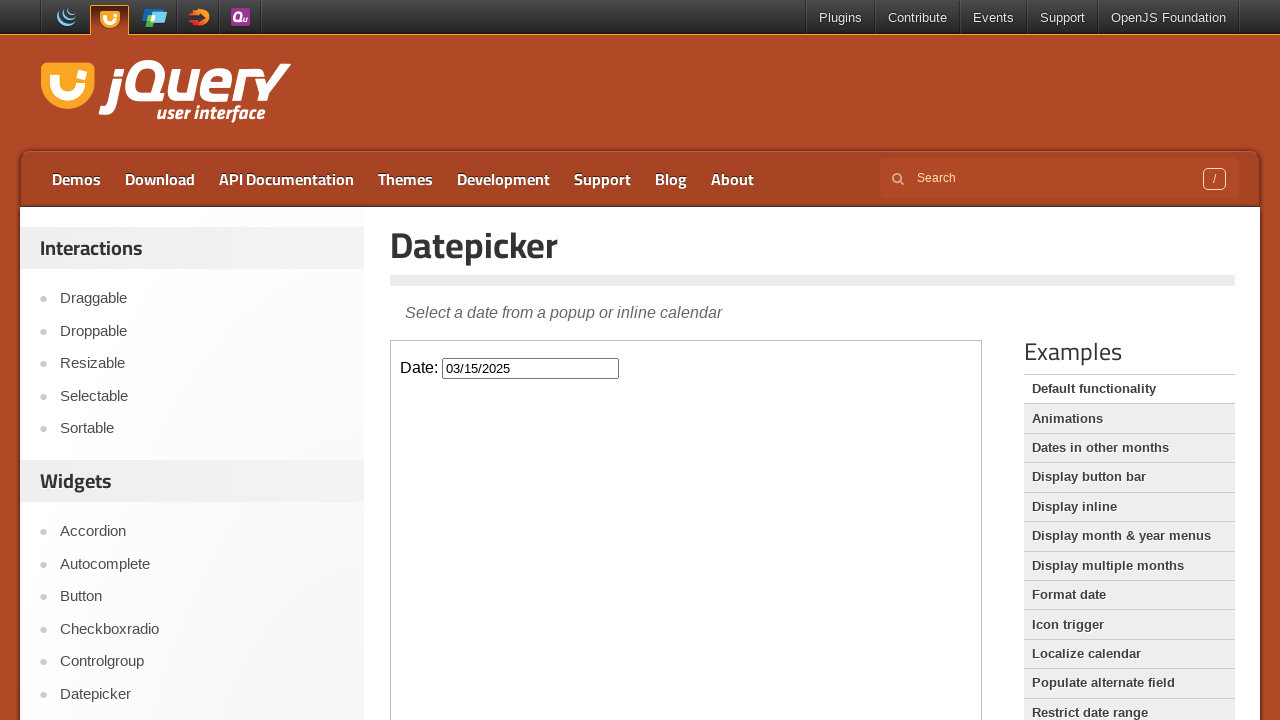